Tests iframe interaction by scrolling to an iframe, switching into it, clicking a link inside the frame, reading text, then switching back to the main content

Starting URL: https://rahulshettyacademy.com/AutomationPractice/

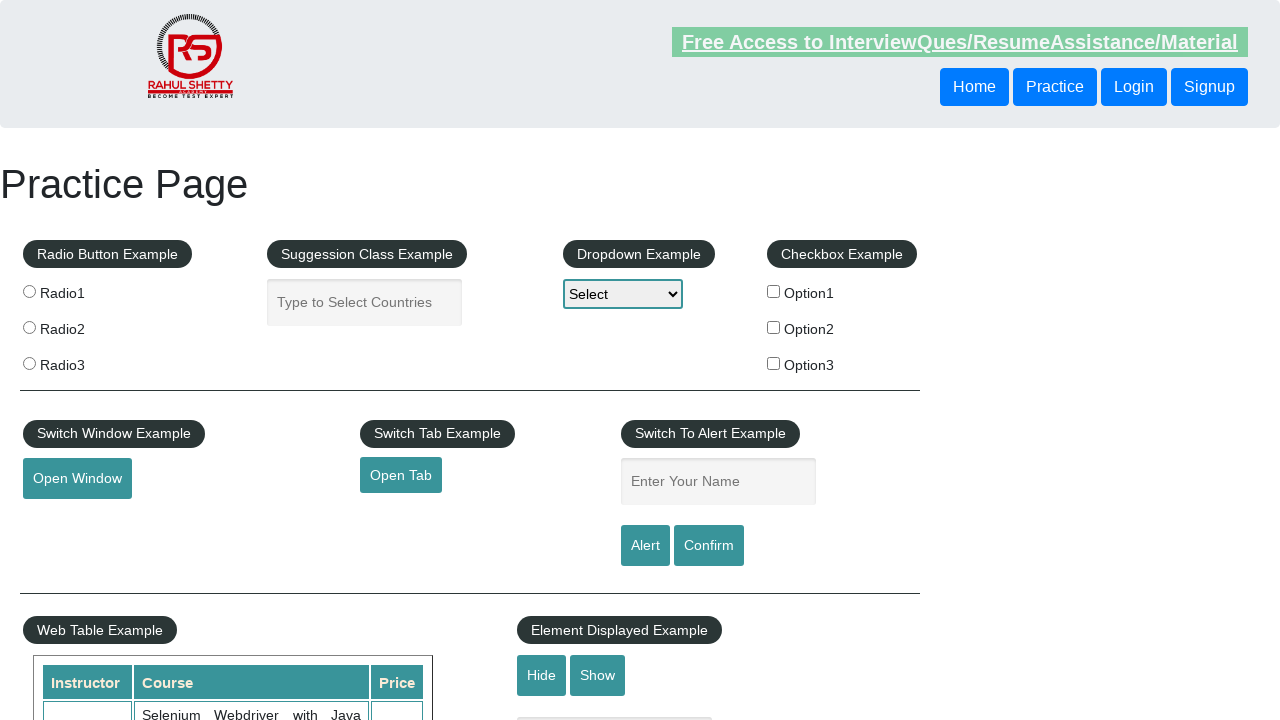

Scrolled to iframe element with id 'courses-iframe'
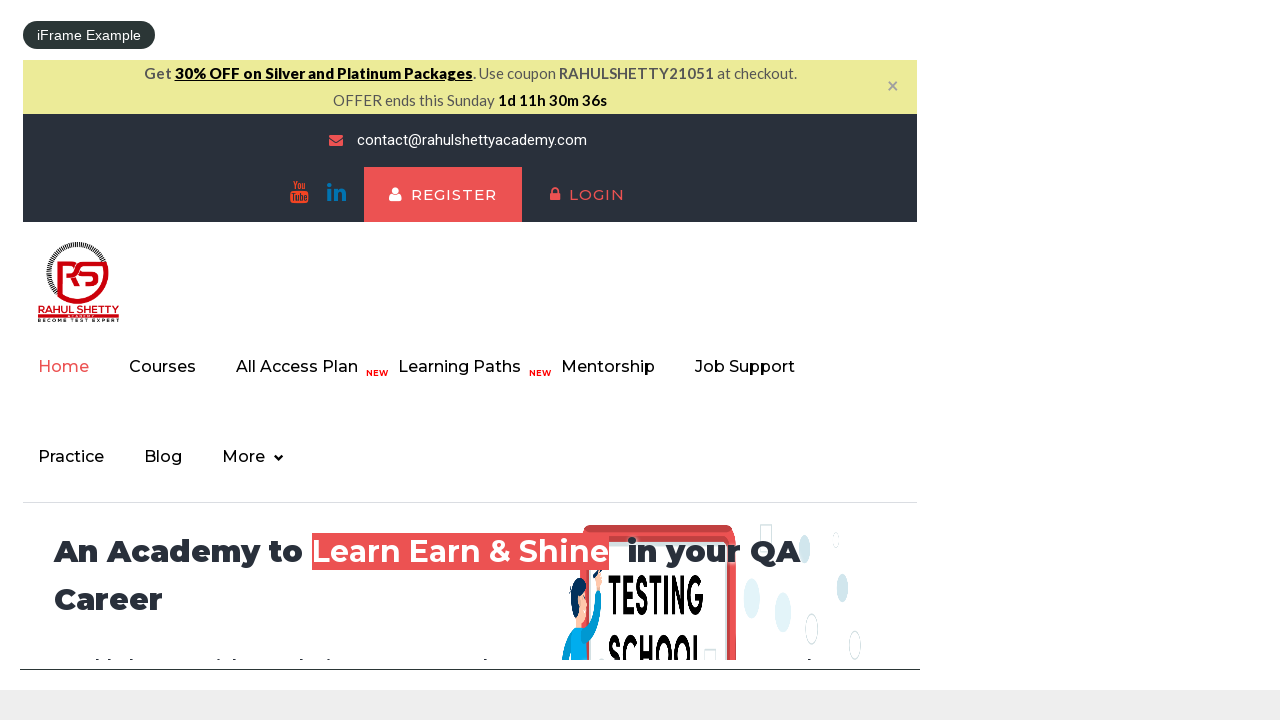

Located and switched to iframe with id 'courses-iframe'
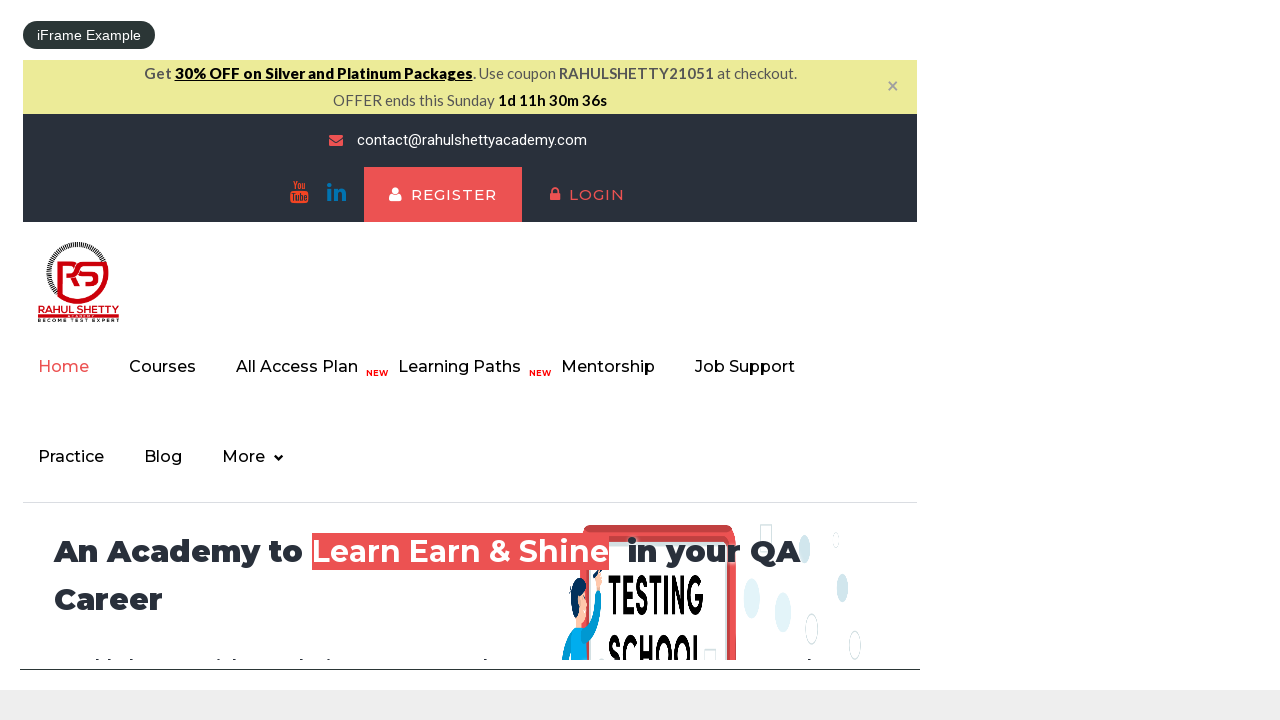

Clicked 'All Access plan' link inside the iframe at (307, 367) on #courses-iframe >> internal:control=enter-frame >> a.new-navbar-highlighter:has-
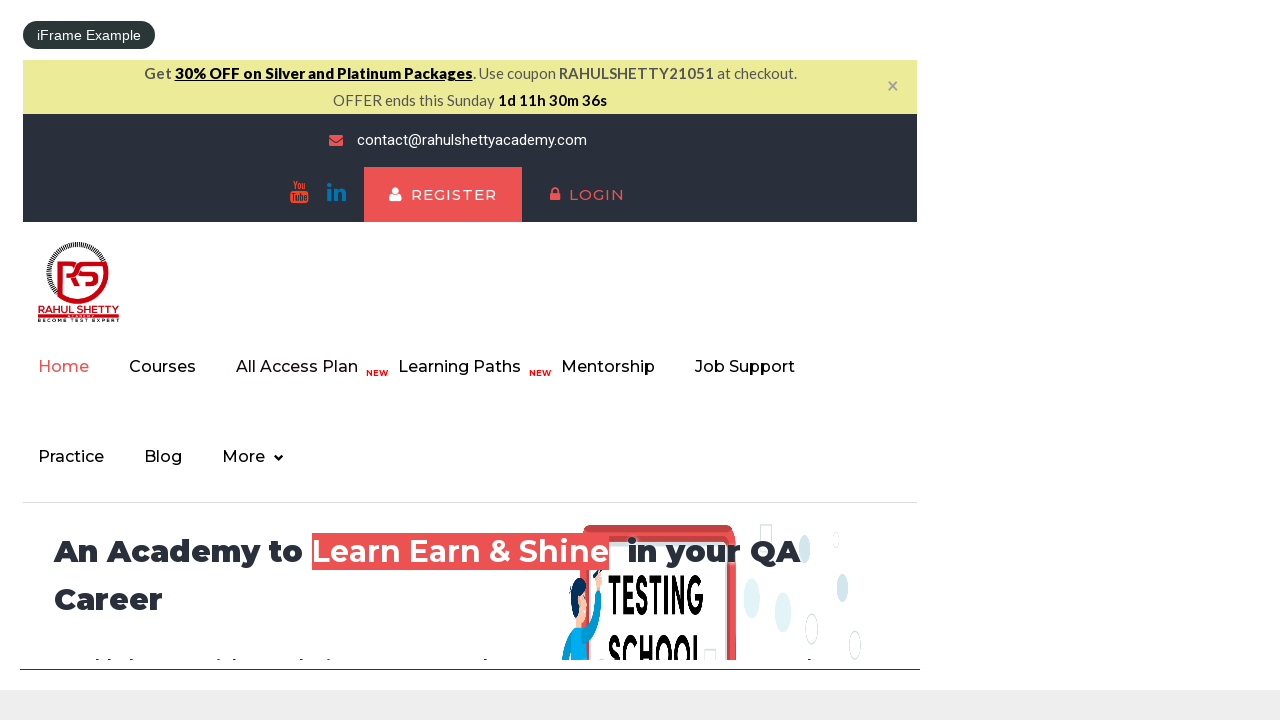

Read h1 text content from inside the iframe
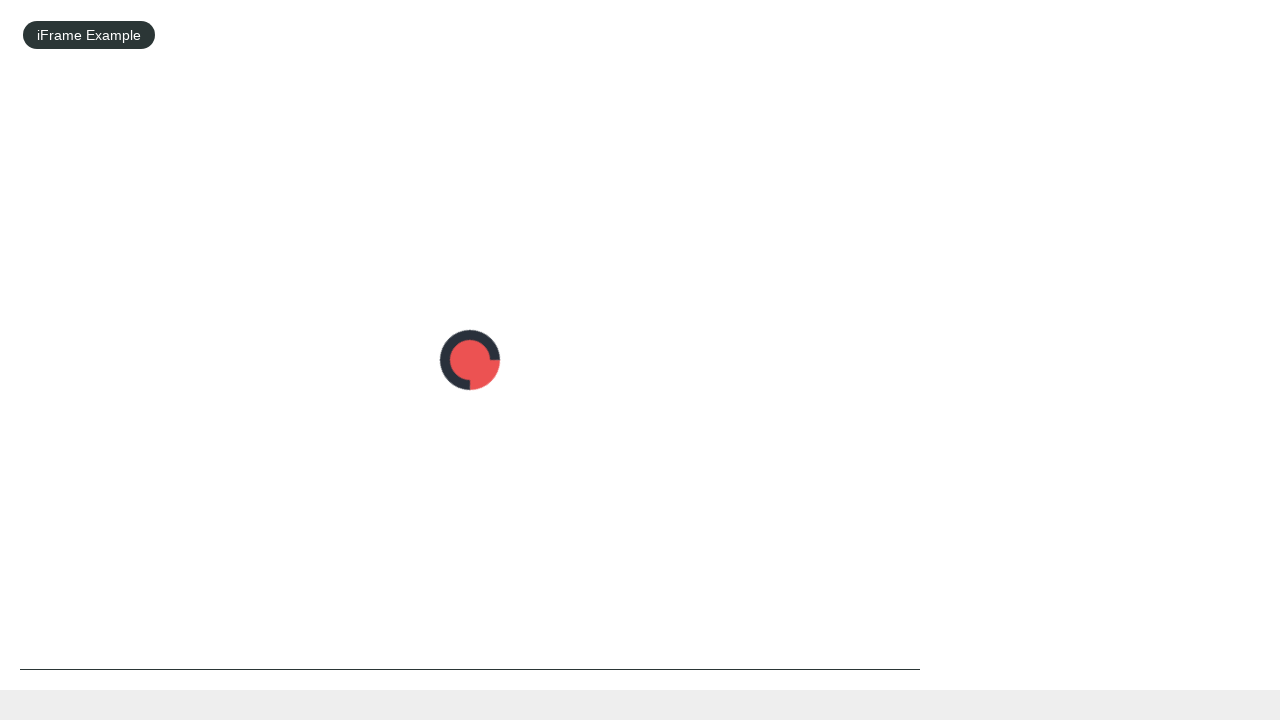

Read h1 text content from main page (outside iframe)
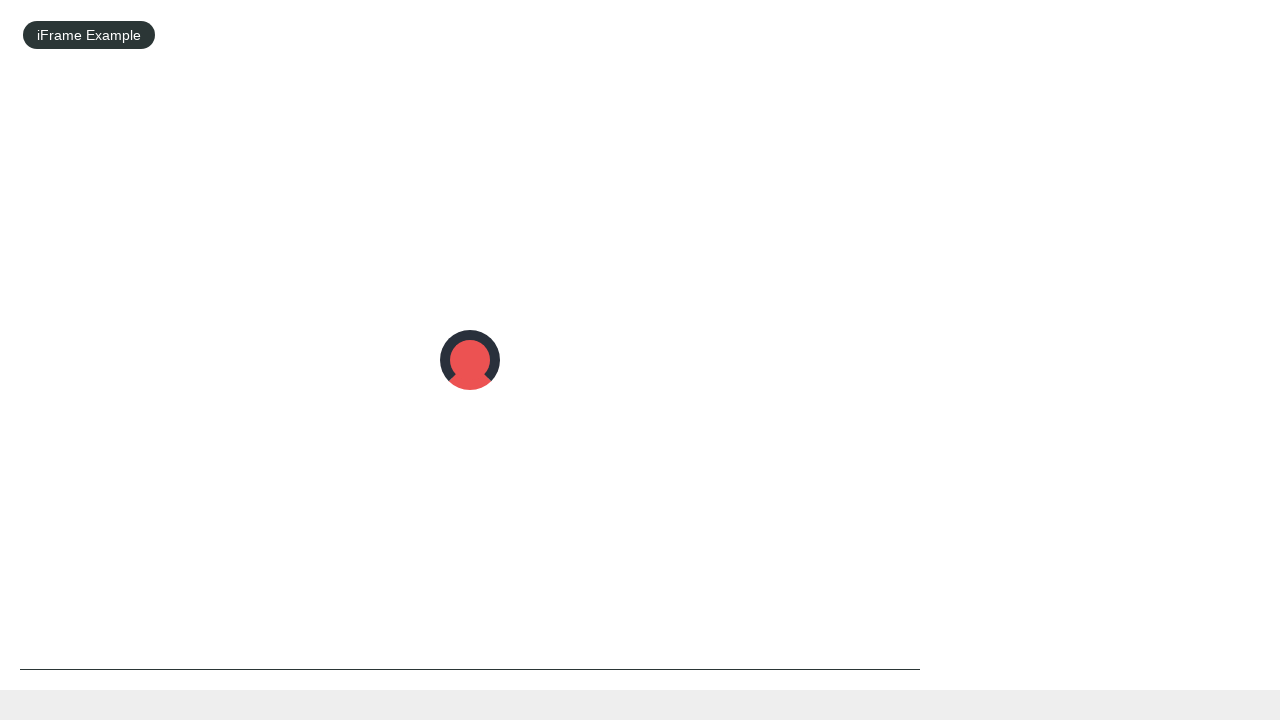

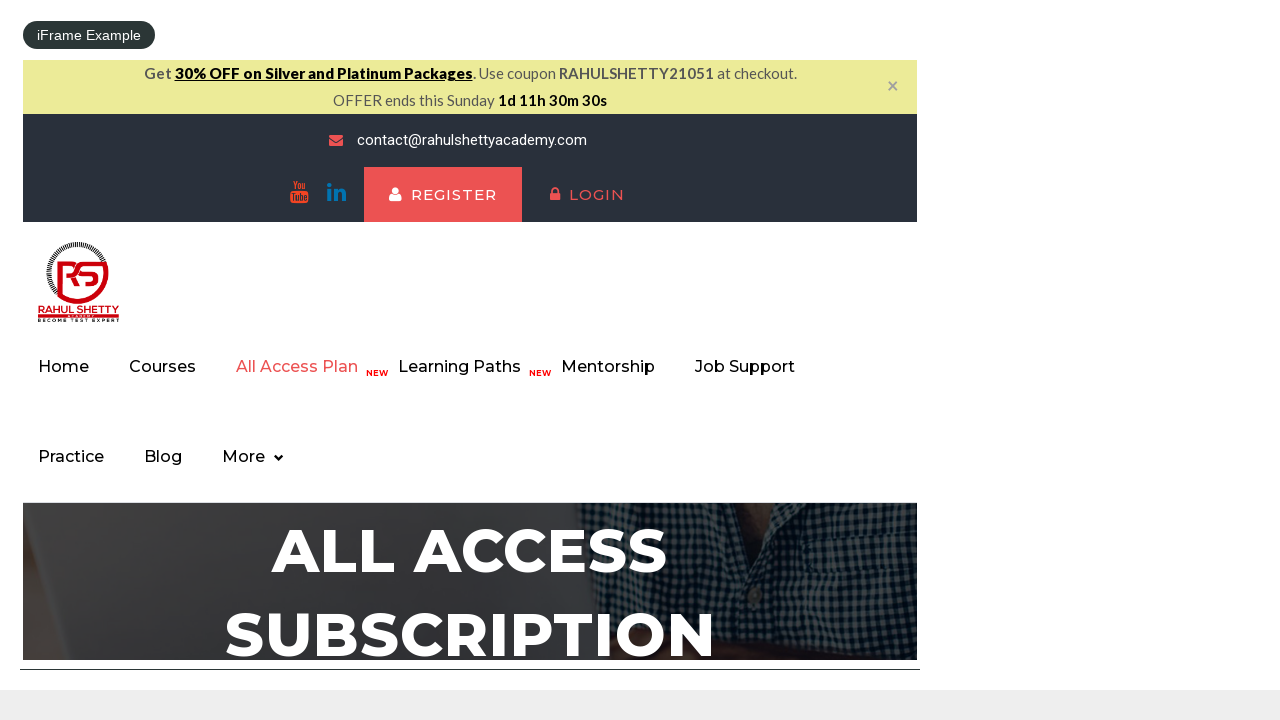